Tests the Alert with OK button functionality by clicking the button, accepting the alert, and clicking the next tab

Starting URL: https://demo.automationtesting.in/Alerts.html

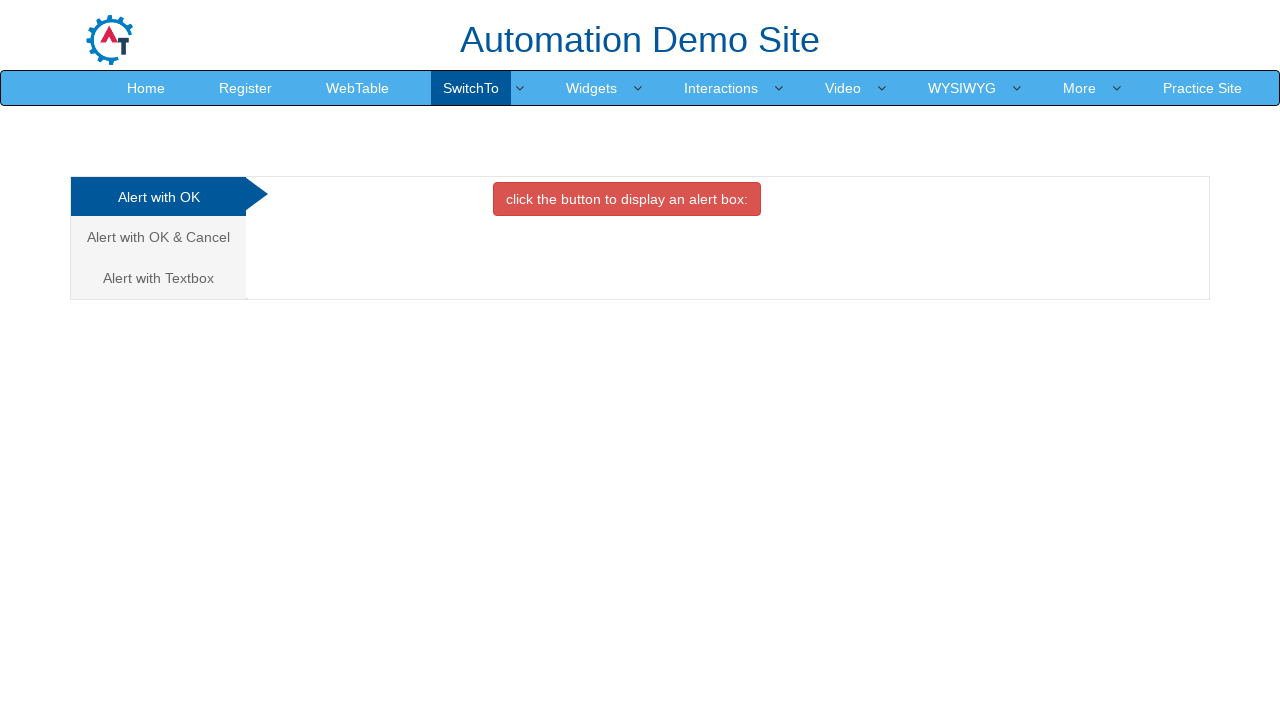

Located Alert with OK tab element
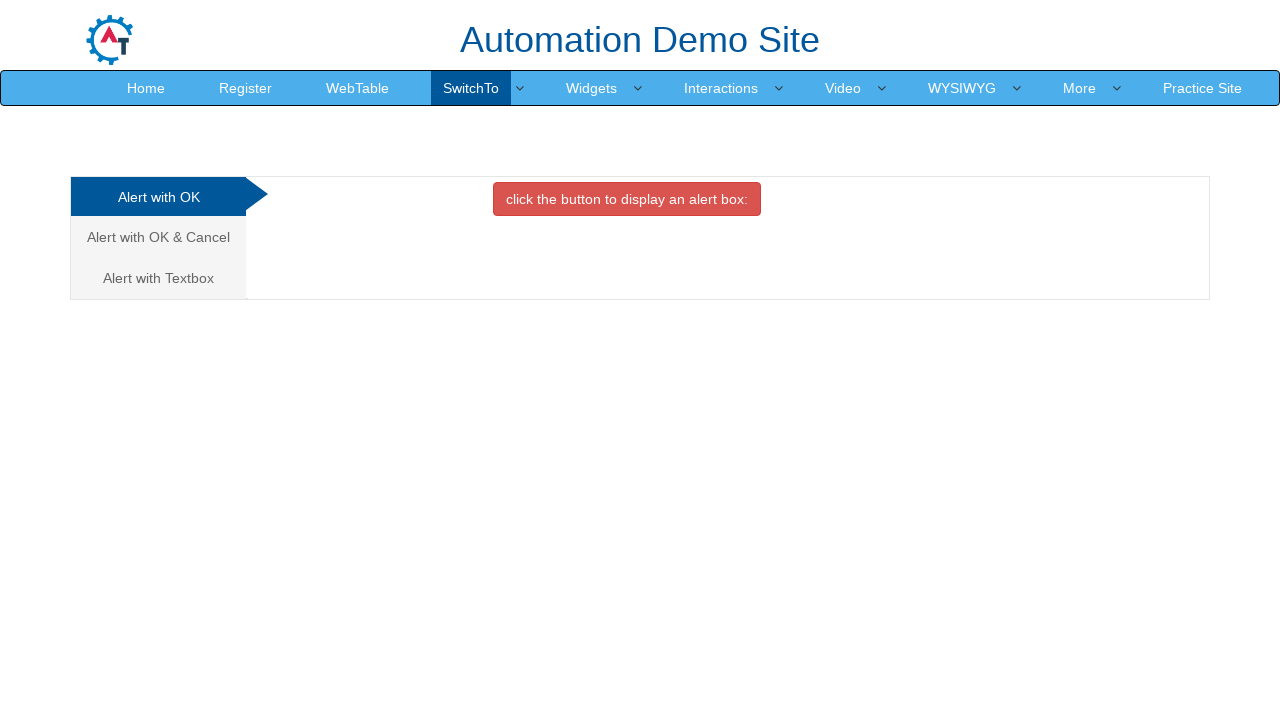

Alert with OK tab is visible
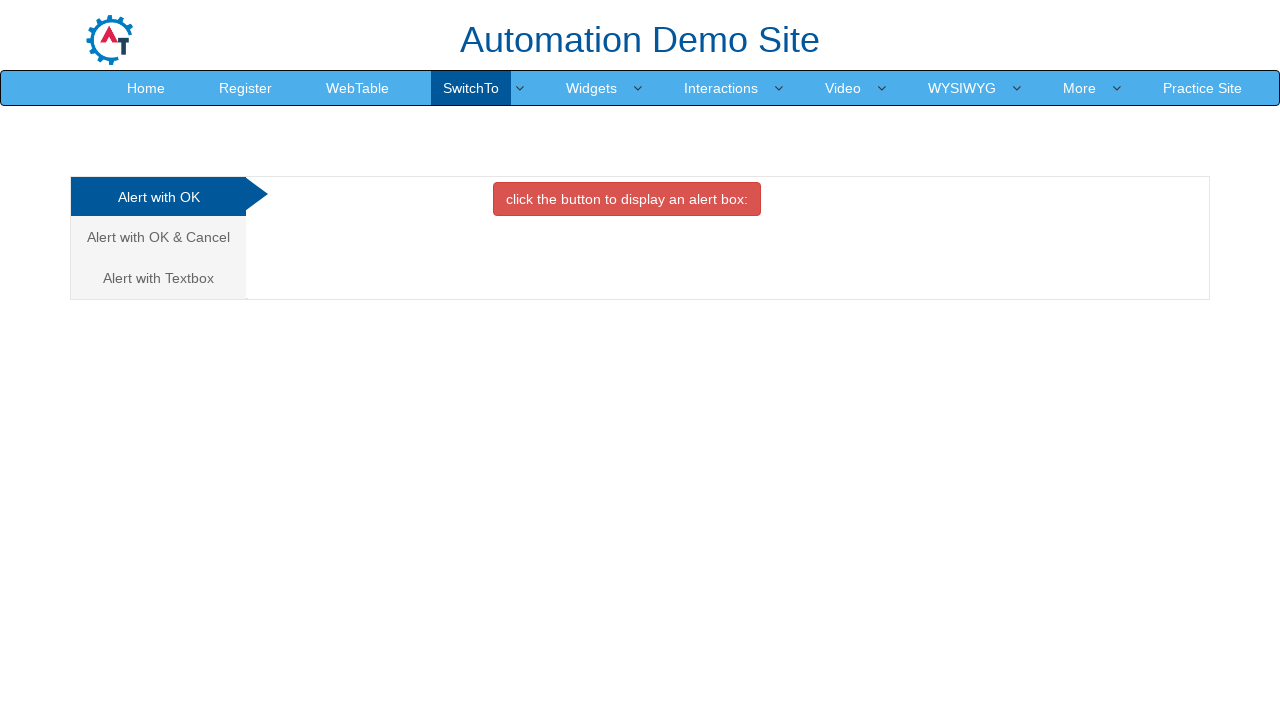

Clicked Alert with OK button to trigger alert dialog at (627, 199) on #OKTab .btn
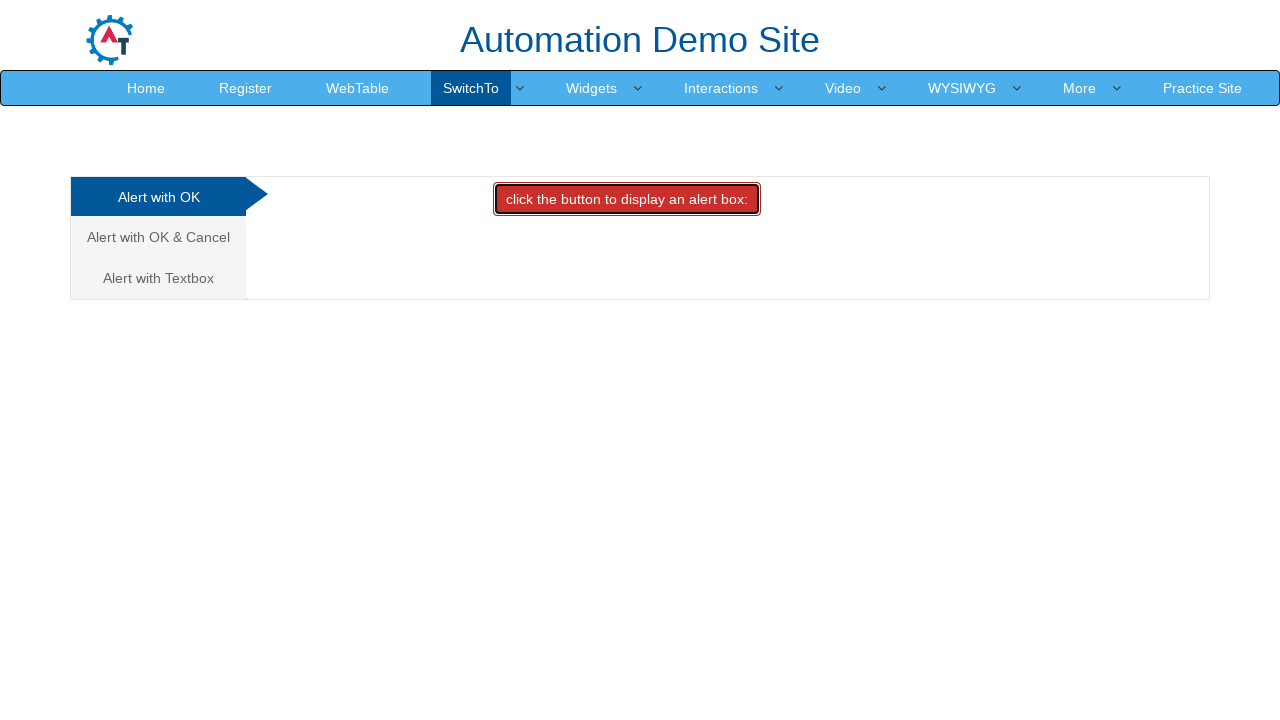

Set up dialog handler to accept the alert
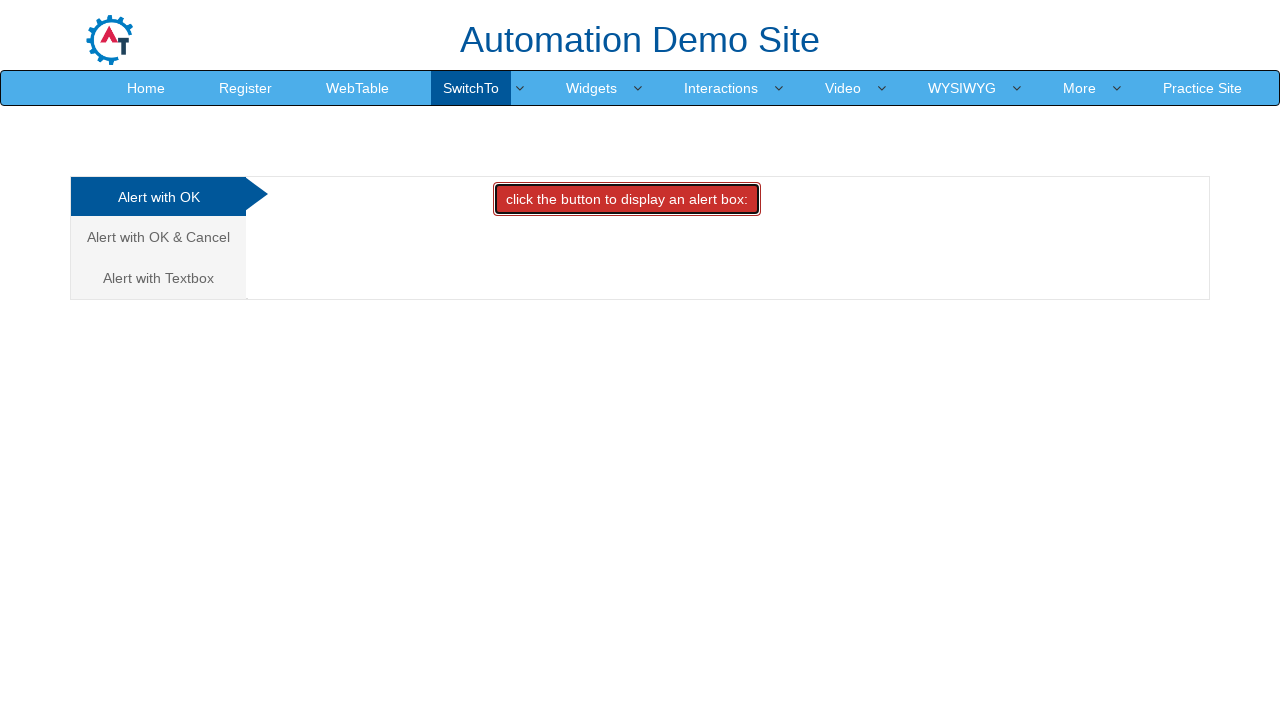

Clicked on Alert with OK & Cancel tab at (158, 237) on a:has-text('Alert with OK & Cancel')
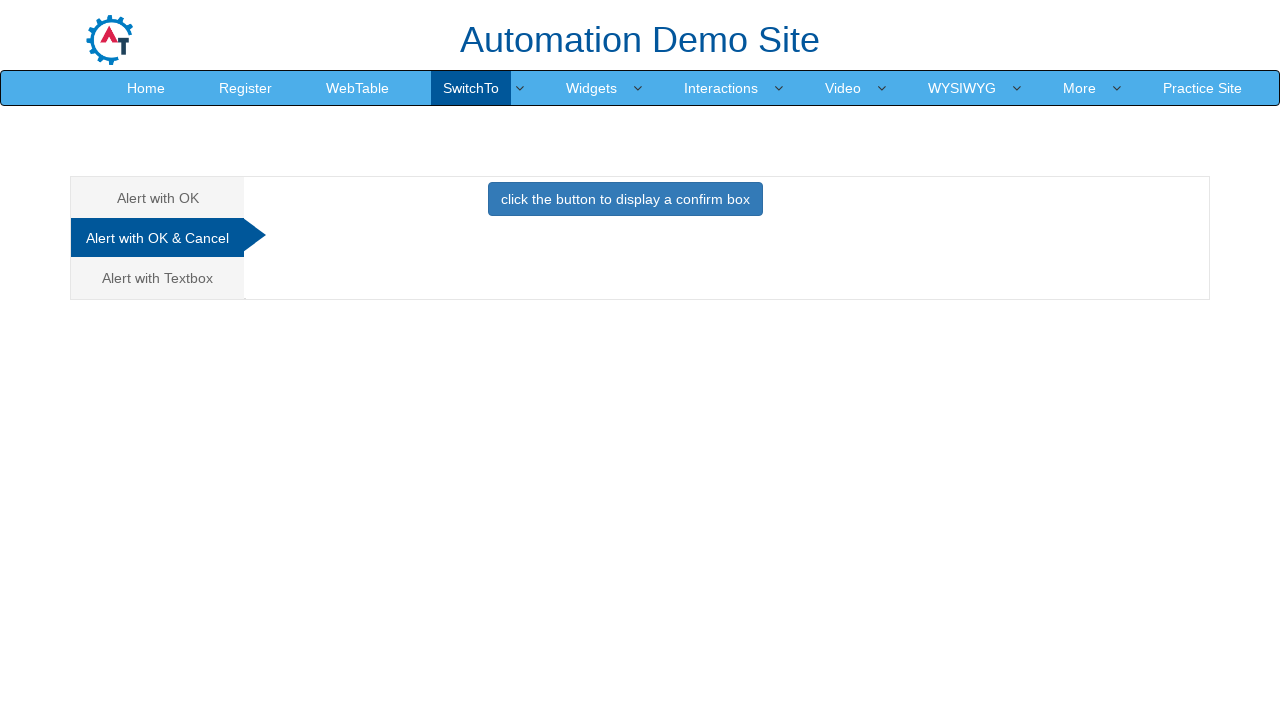

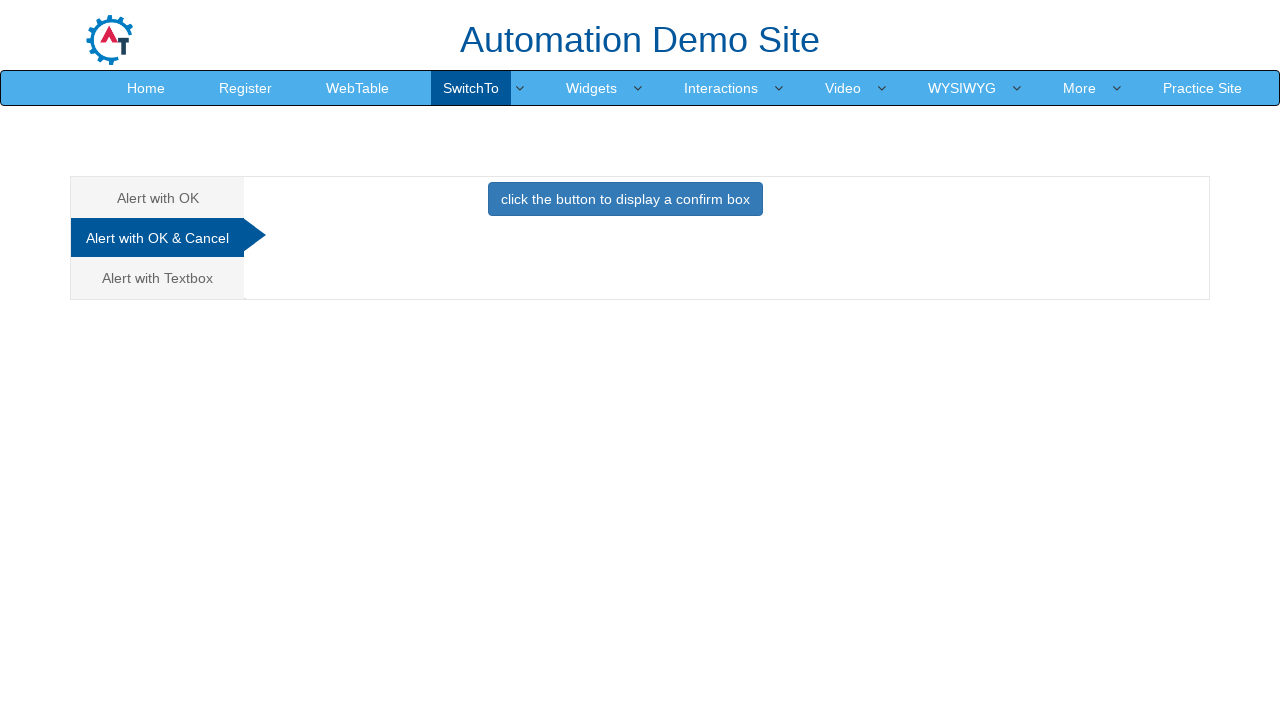